Tests the Home link functionality on the Krushi Store homepage by clicking the Home link and verifying the page reloads correctly to the homepage.

Starting URL: https://www.krushistore.com/

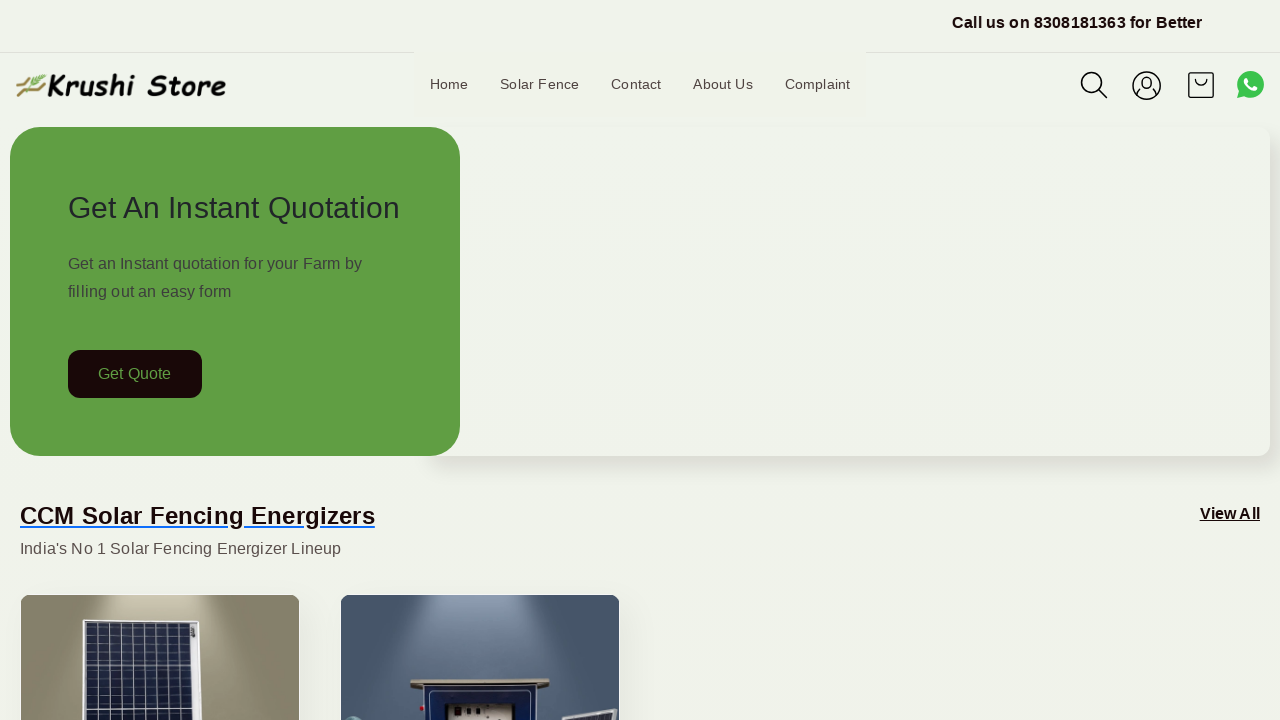

Home link became visible on the Krushi Store homepage
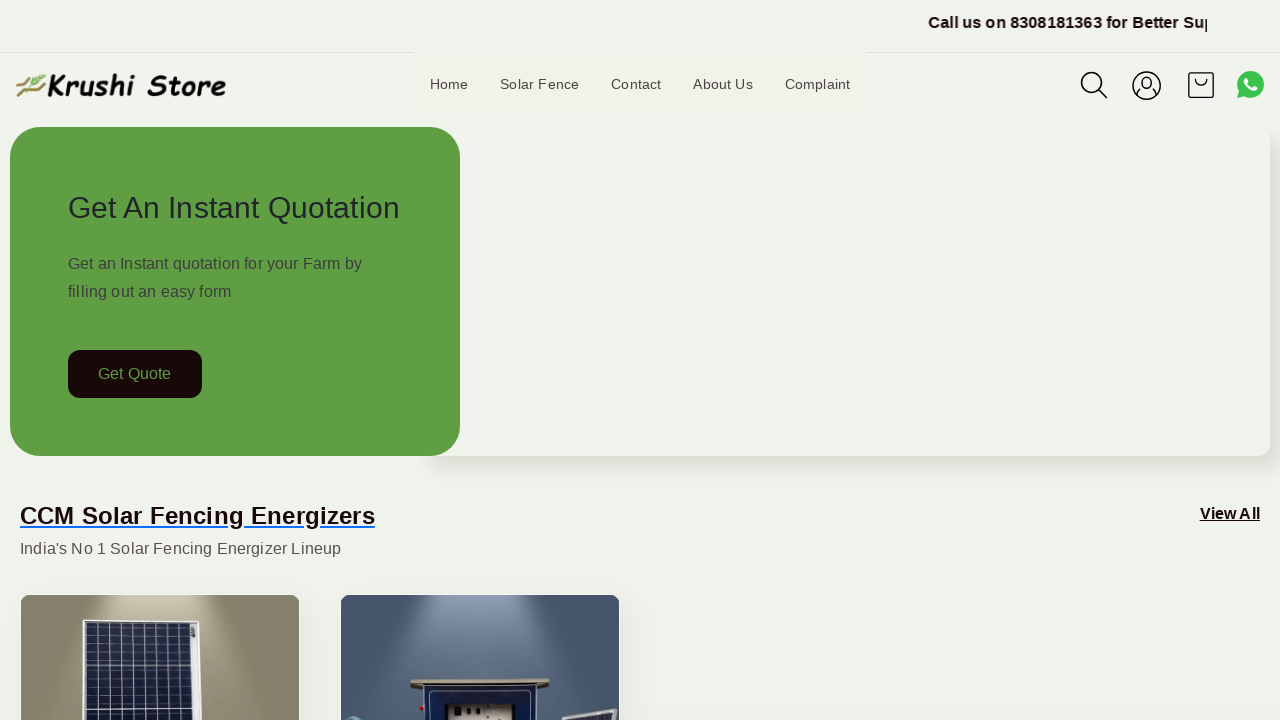

Clicked the Home link at (449, 84) on a:has-text('Home')
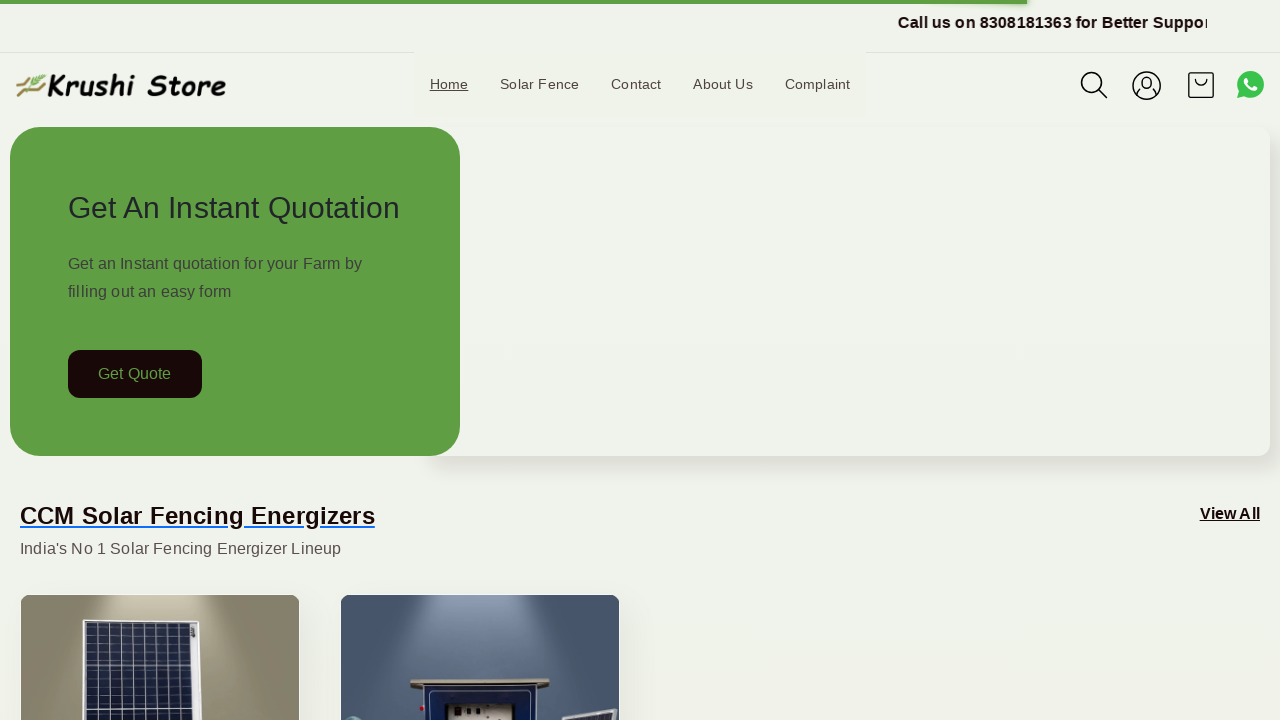

Main content loaded, confirming homepage is displayed
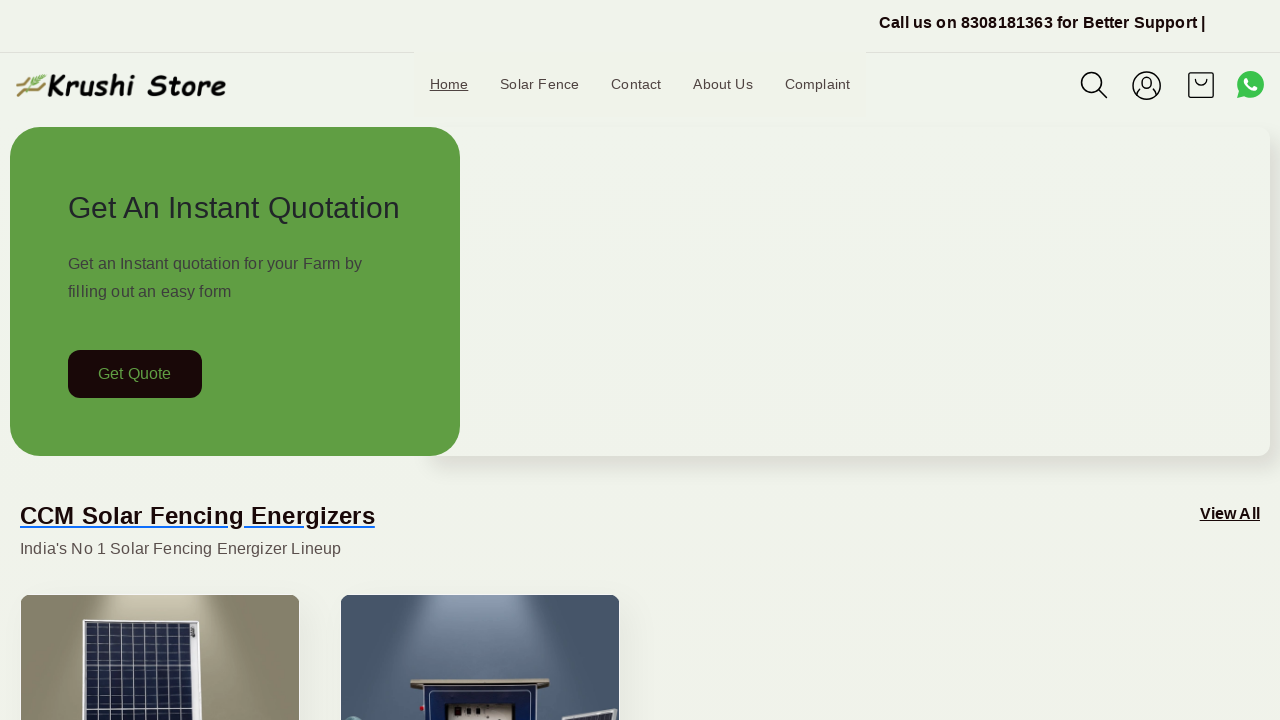

Verified URL is the Krushi Store homepage
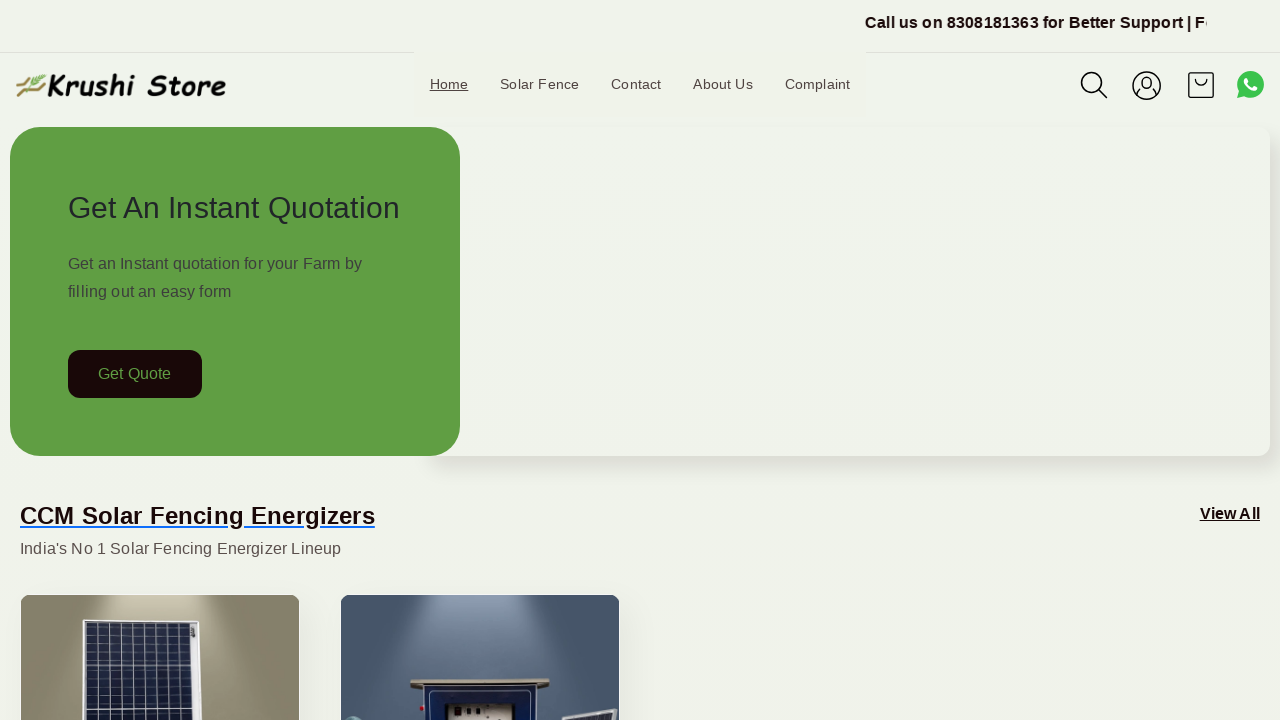

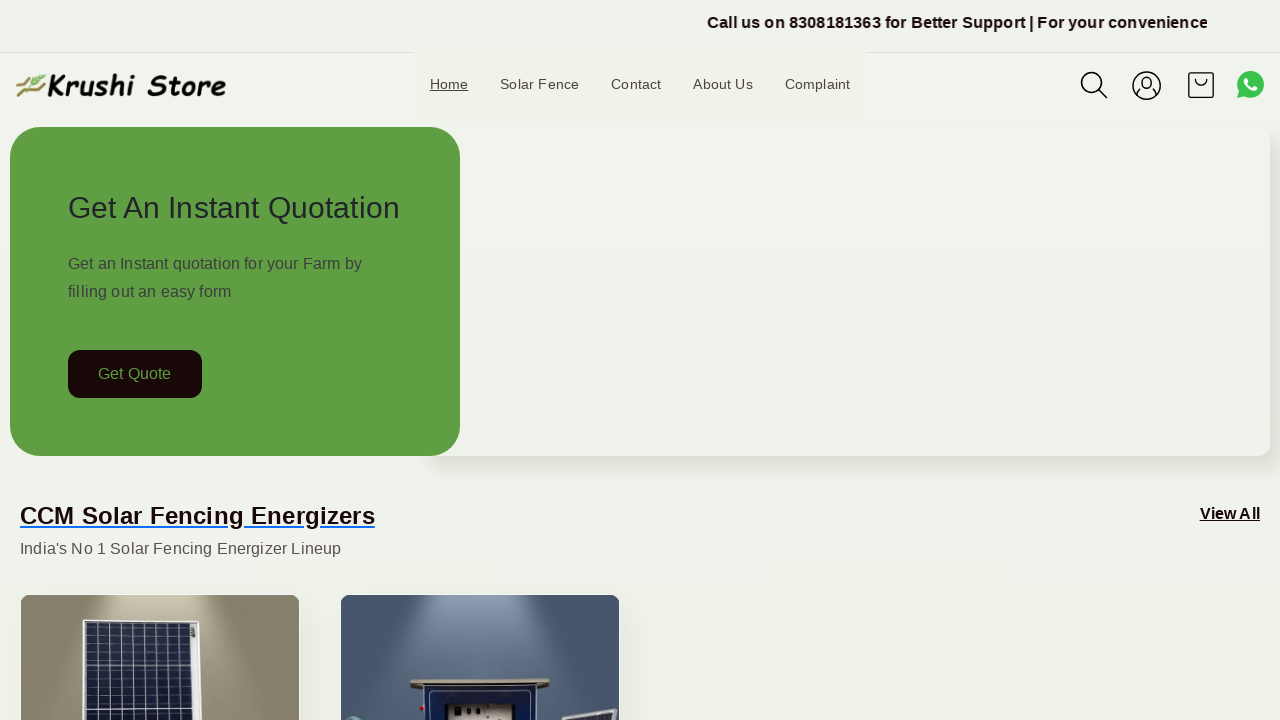